Tests form submission on Selenium's demo web form by entering text and clicking submit button

Starting URL: https://www.selenium.dev/selenium/web/web-form.html

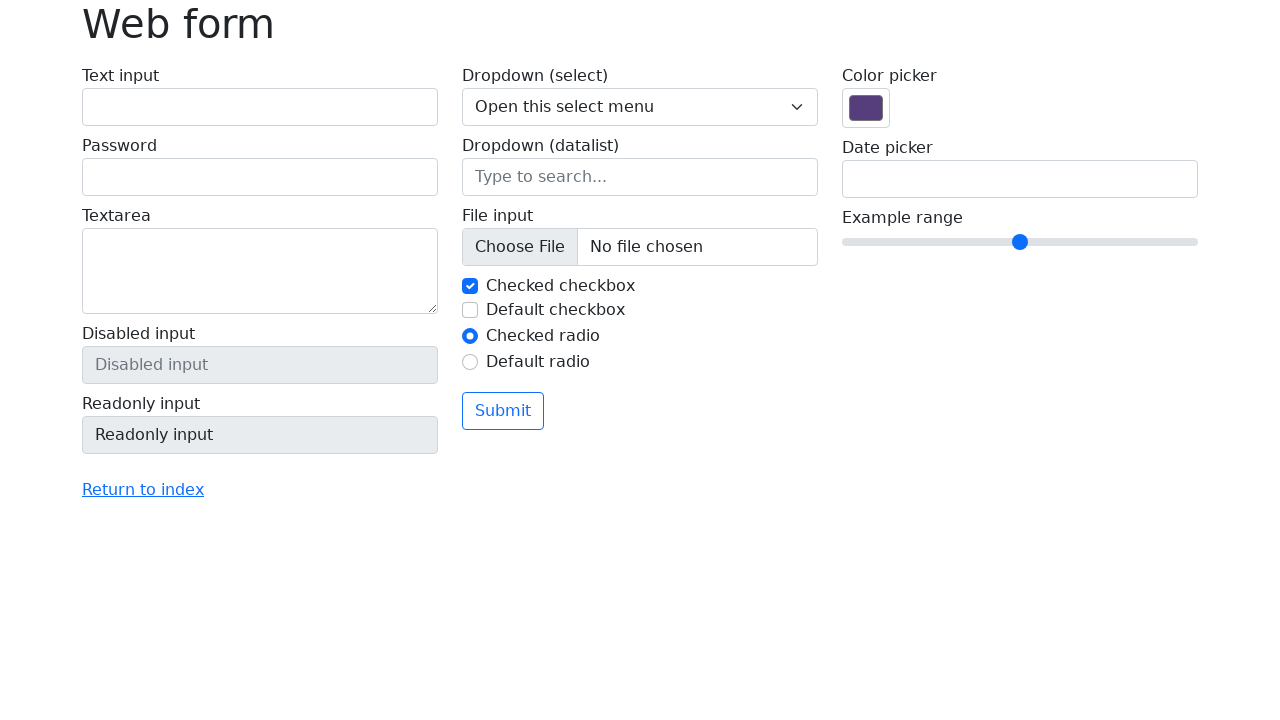

Filled text field with 'Selenium' on input[name='my-text']
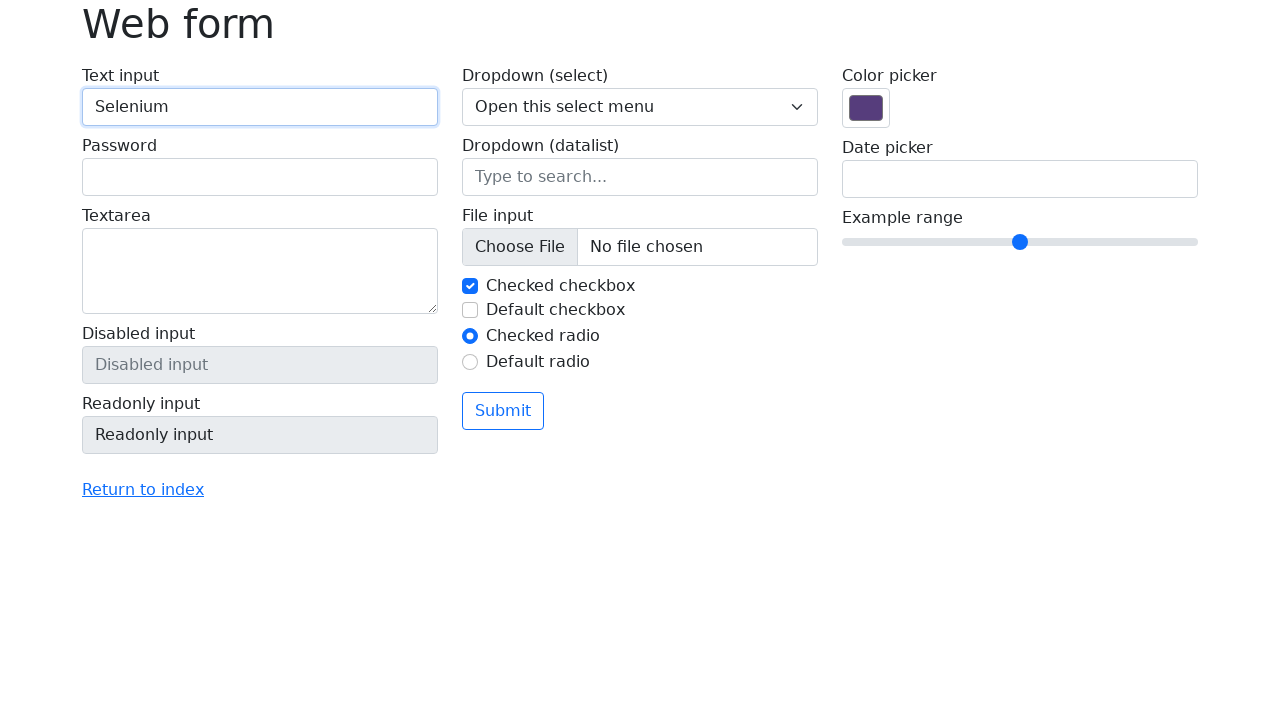

Clicked submit button at (503, 411) on button
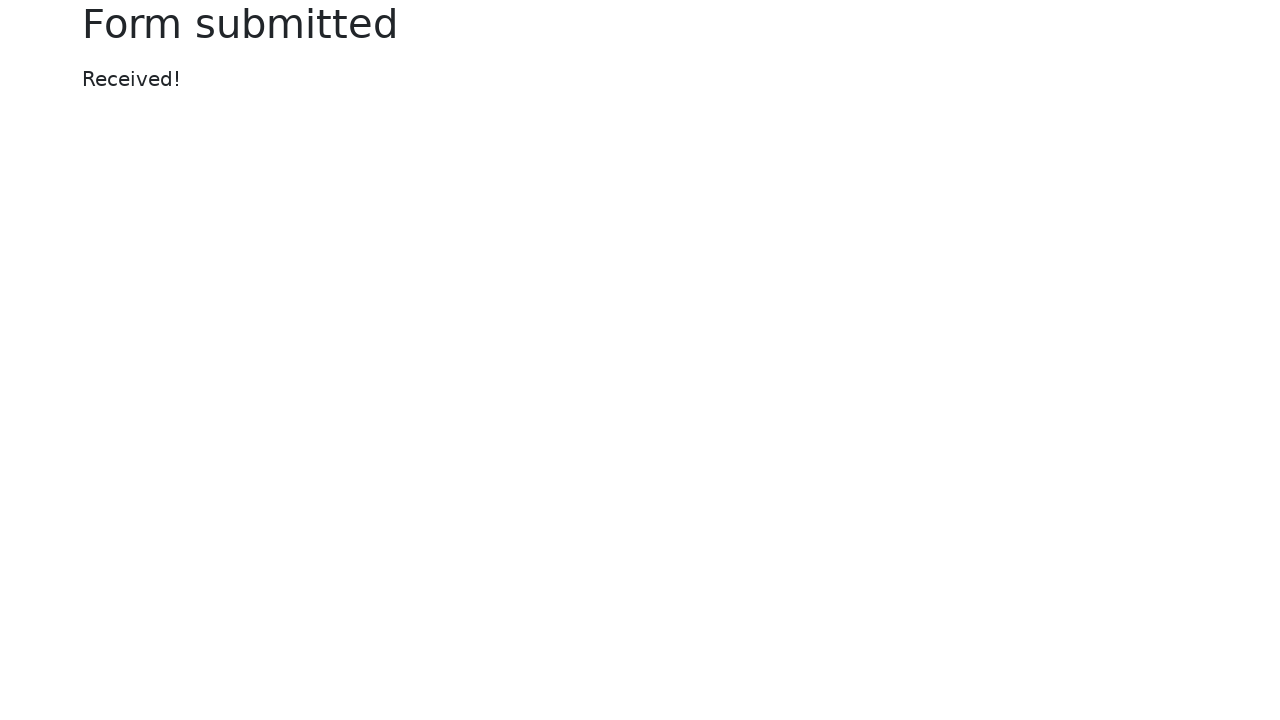

Success message appeared
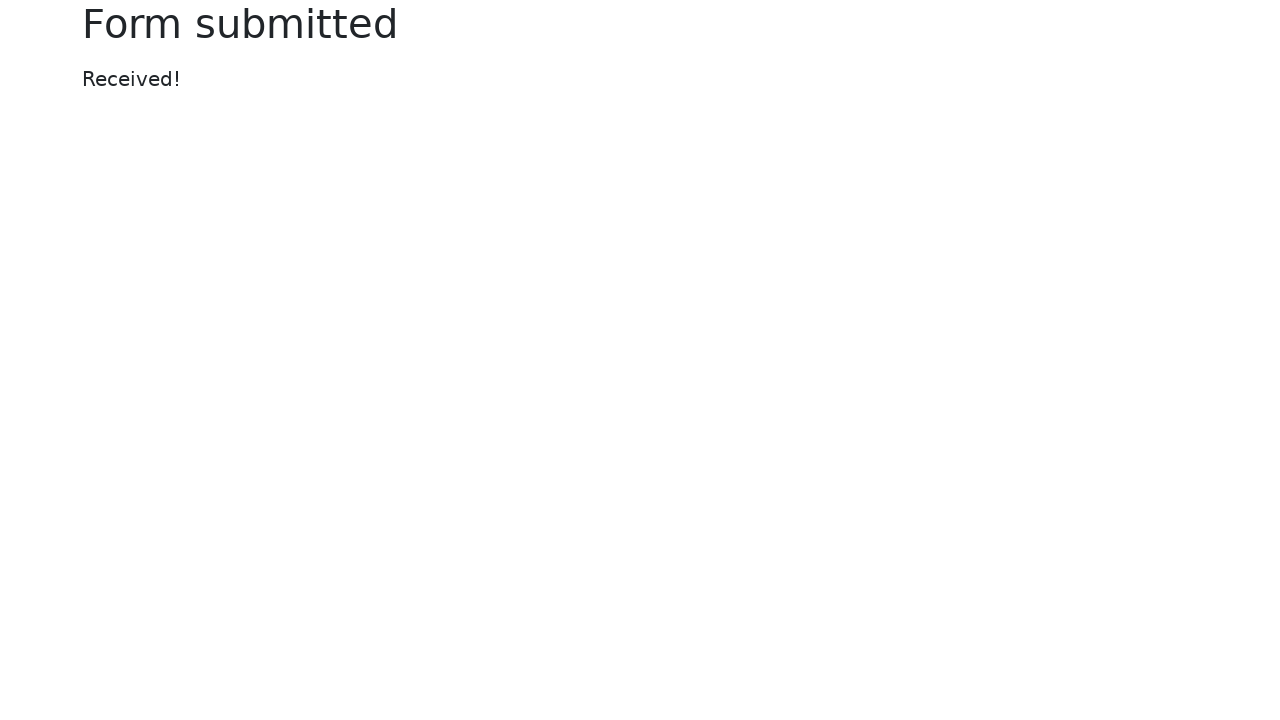

Verified success message contains 'Received!'
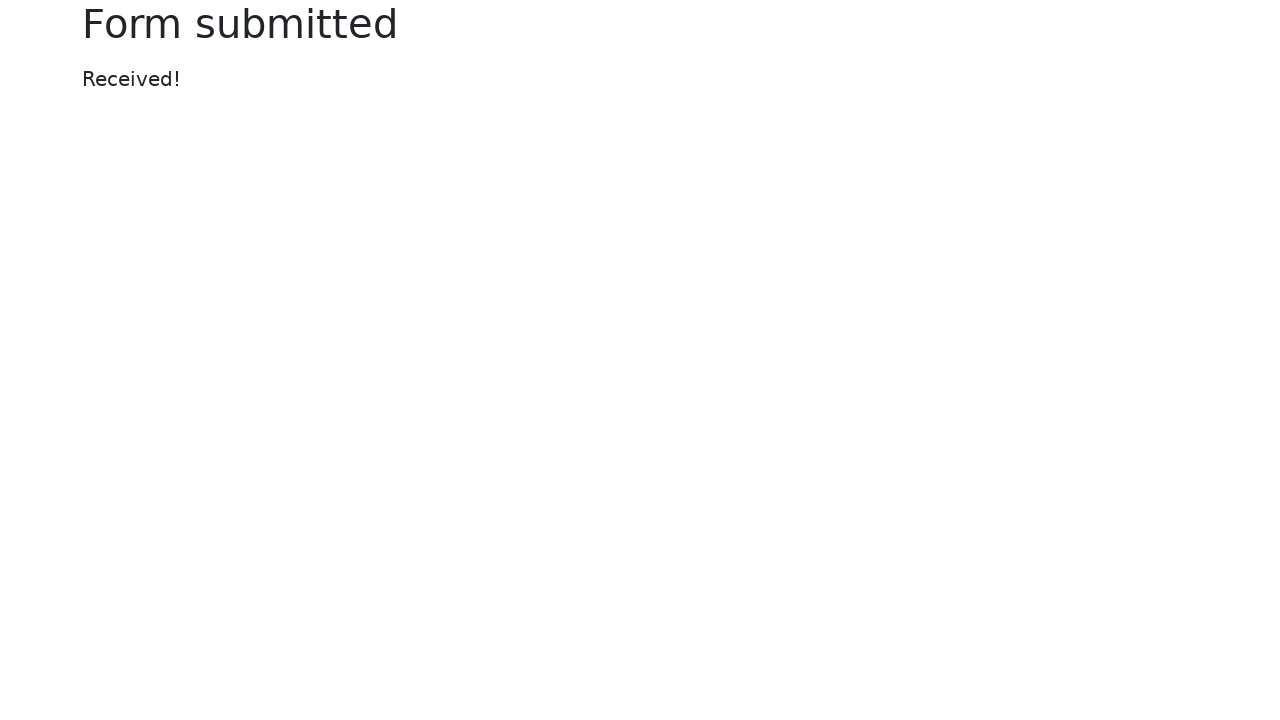

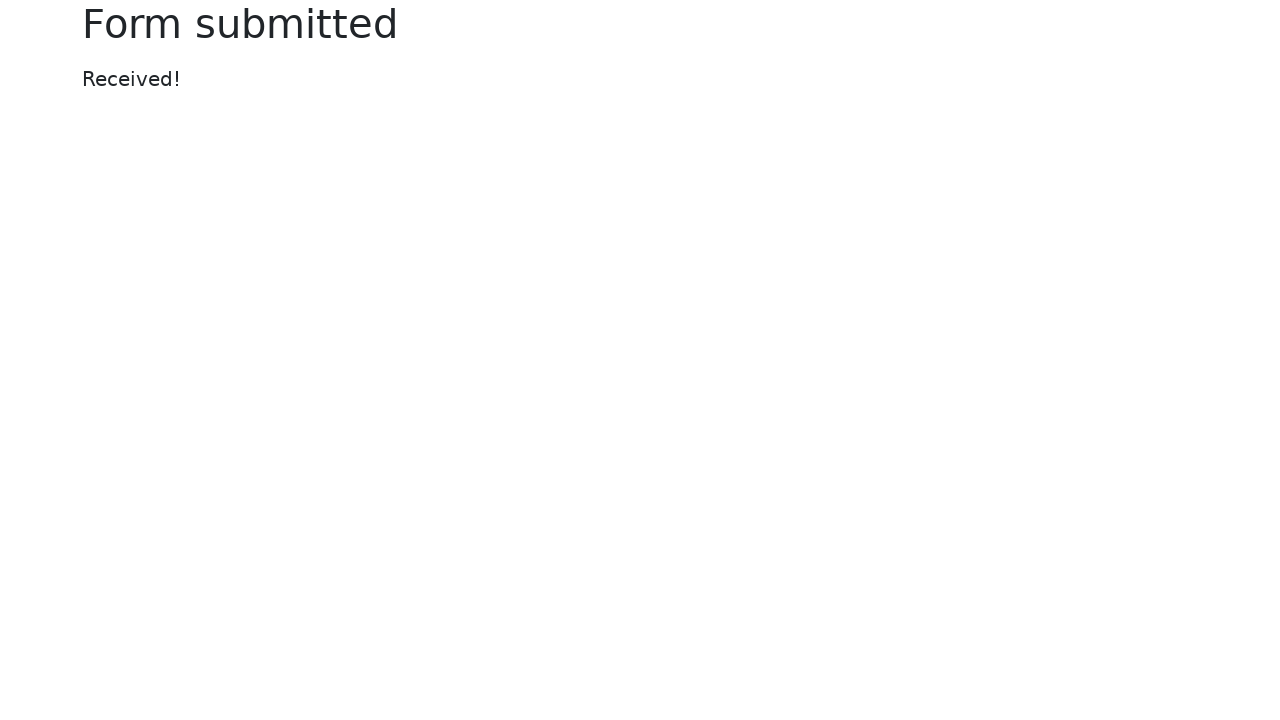